Tests calculator subtraction functionality by clicking number and operation buttons

Starting URL: https://only-testing-blog.blogspot.com/?fname=aravind&lname=v

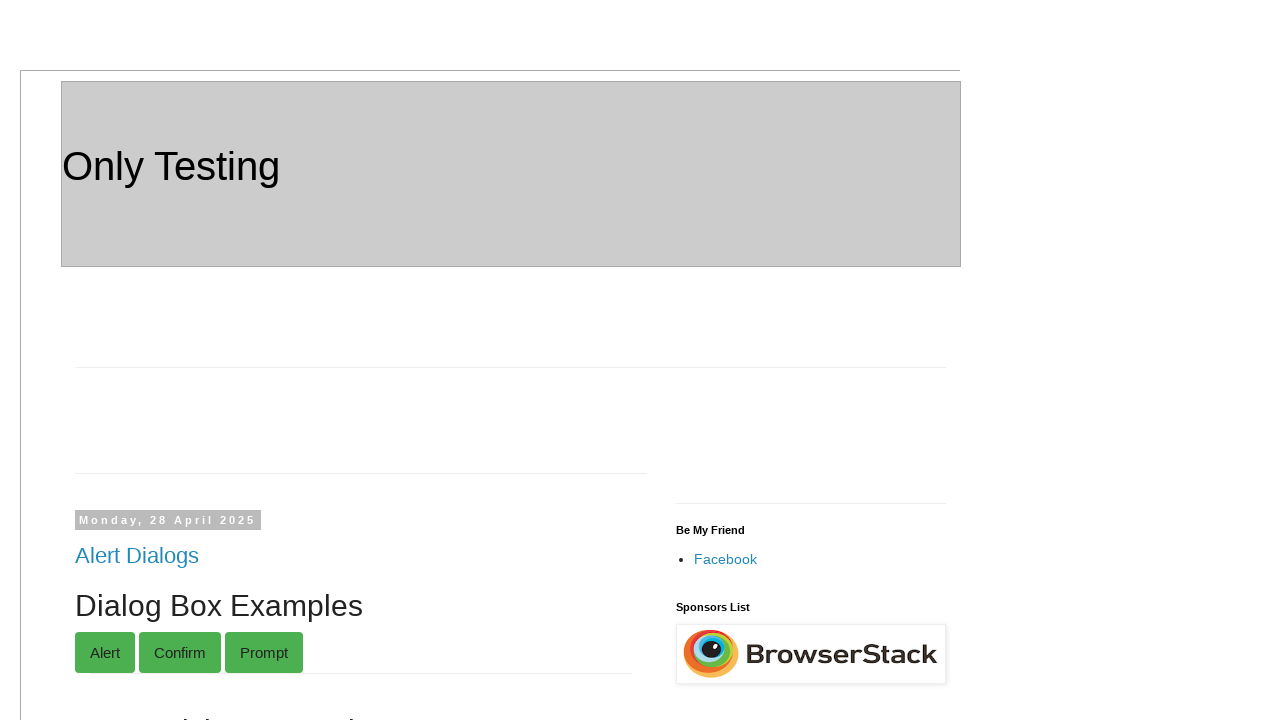

Clicked on Sub link to access calculator subtraction at (94, 361) on xpath=//a[.='Sub']
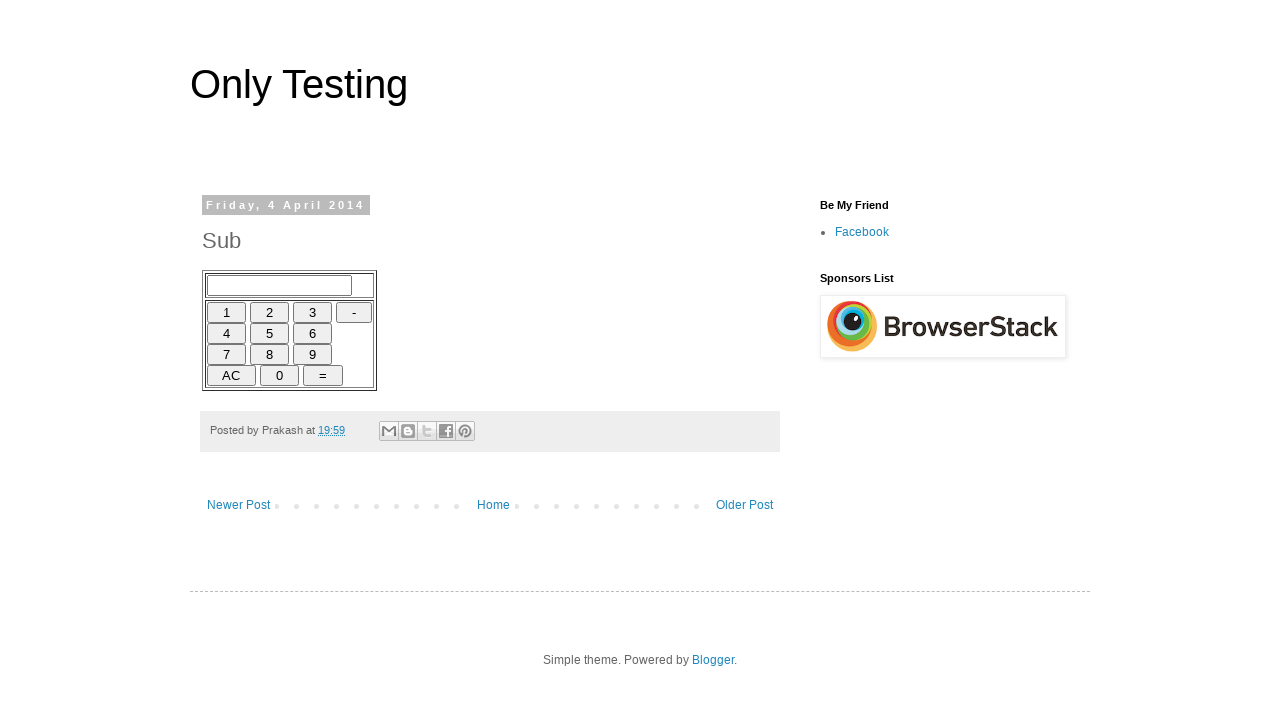

Clicked number 6 at (312, 333) on xpath=//input[@value='  6  ']
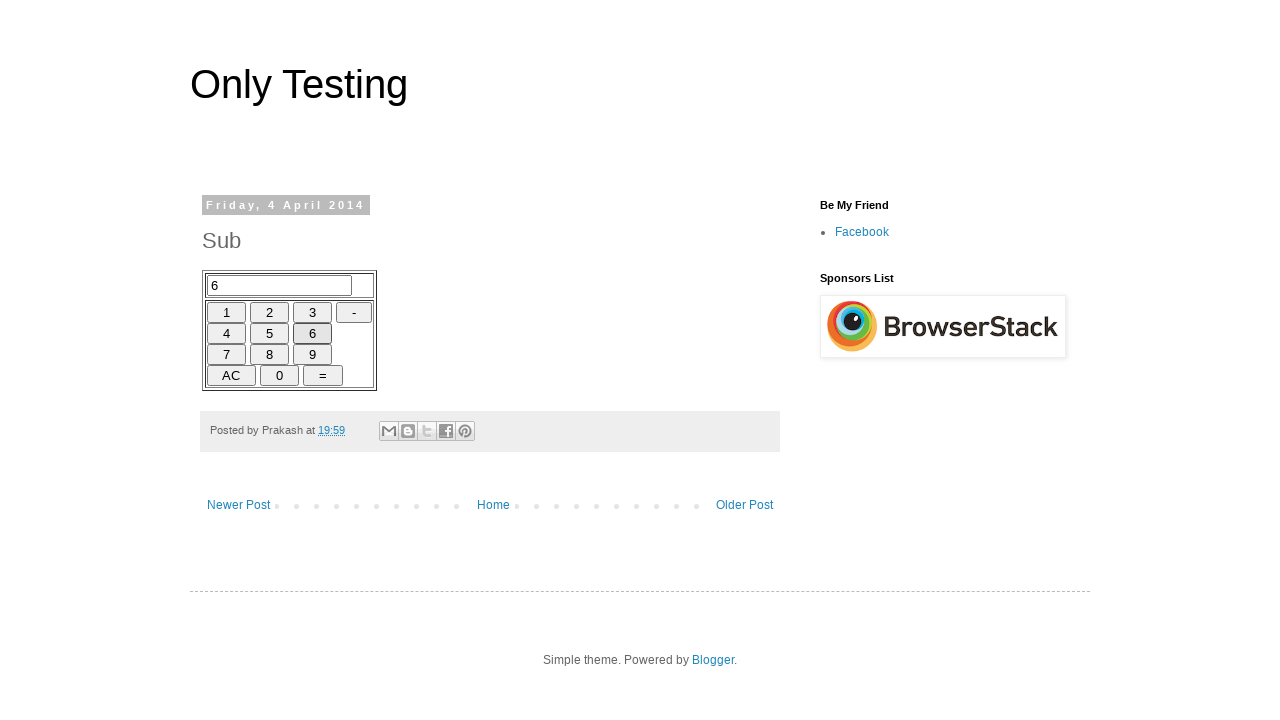

Clicked number 7 at (226, 354) on xpath=//input[@value='  7  ']
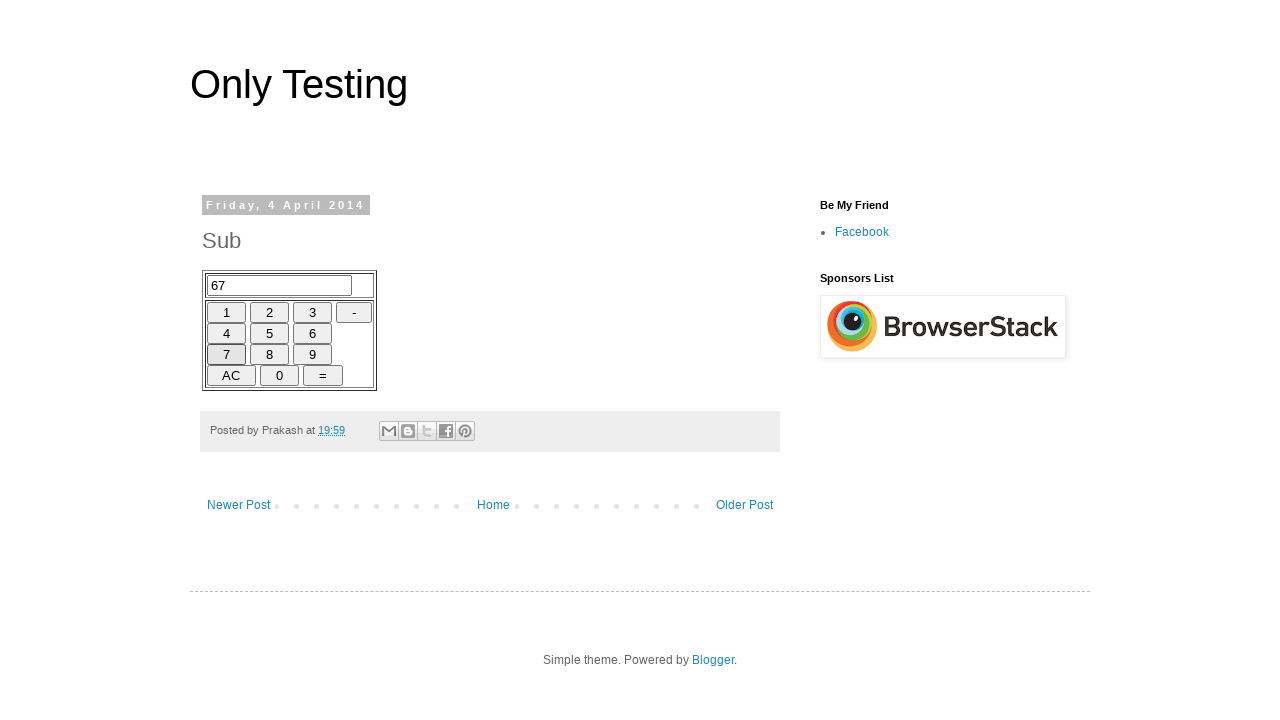

Clicked subtraction operator at (354, 312) on xpath=//input[@value='  -  ']
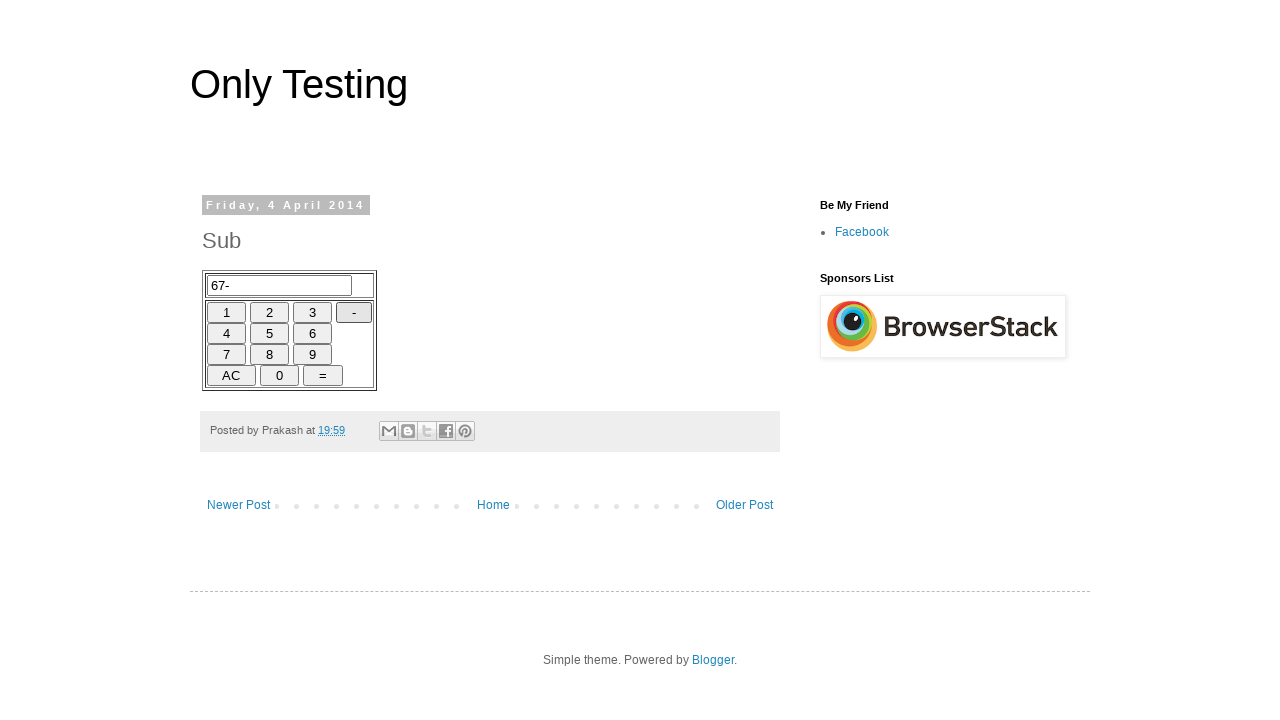

Clicked number 6 for subtraction operand at (312, 333) on xpath=//input[@value='  6  ']
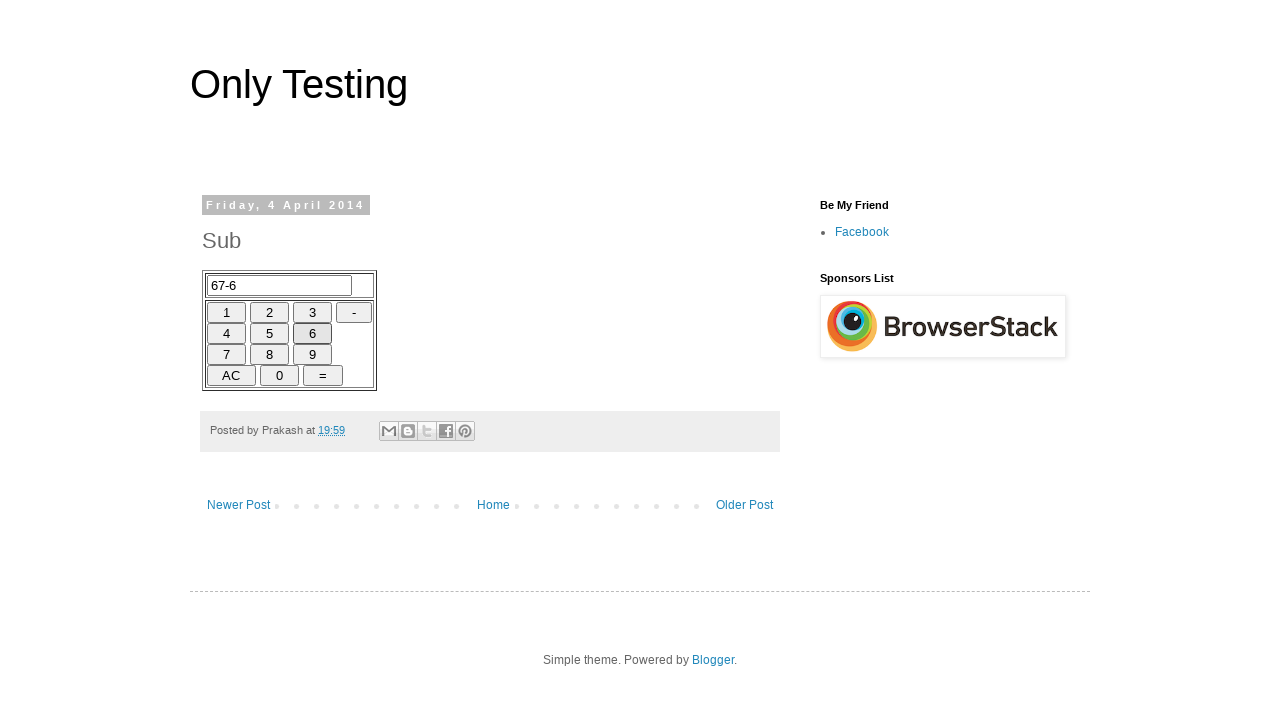

Clicked equals button to calculate 67 - 6 at (323, 375) on xpath=//input[@value='  =  ']
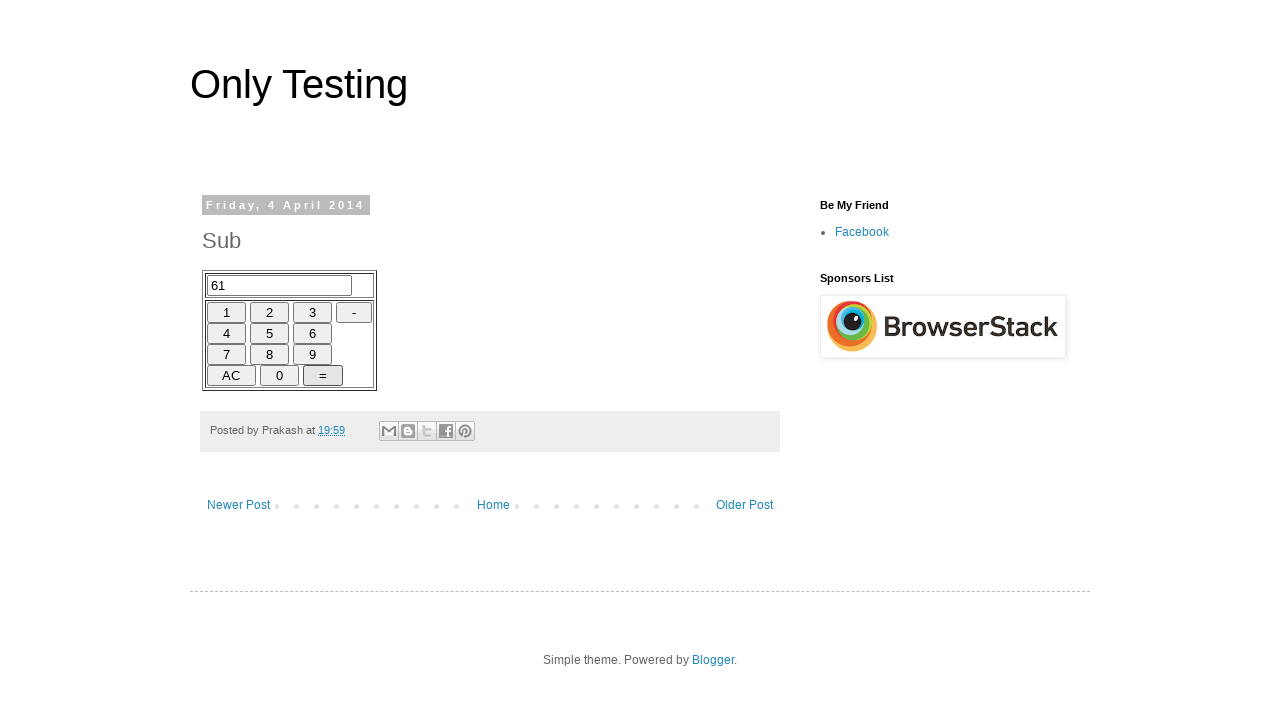

Clicked AC button to clear calculator at (232, 375) on xpath=//input[@value='  AC  ']
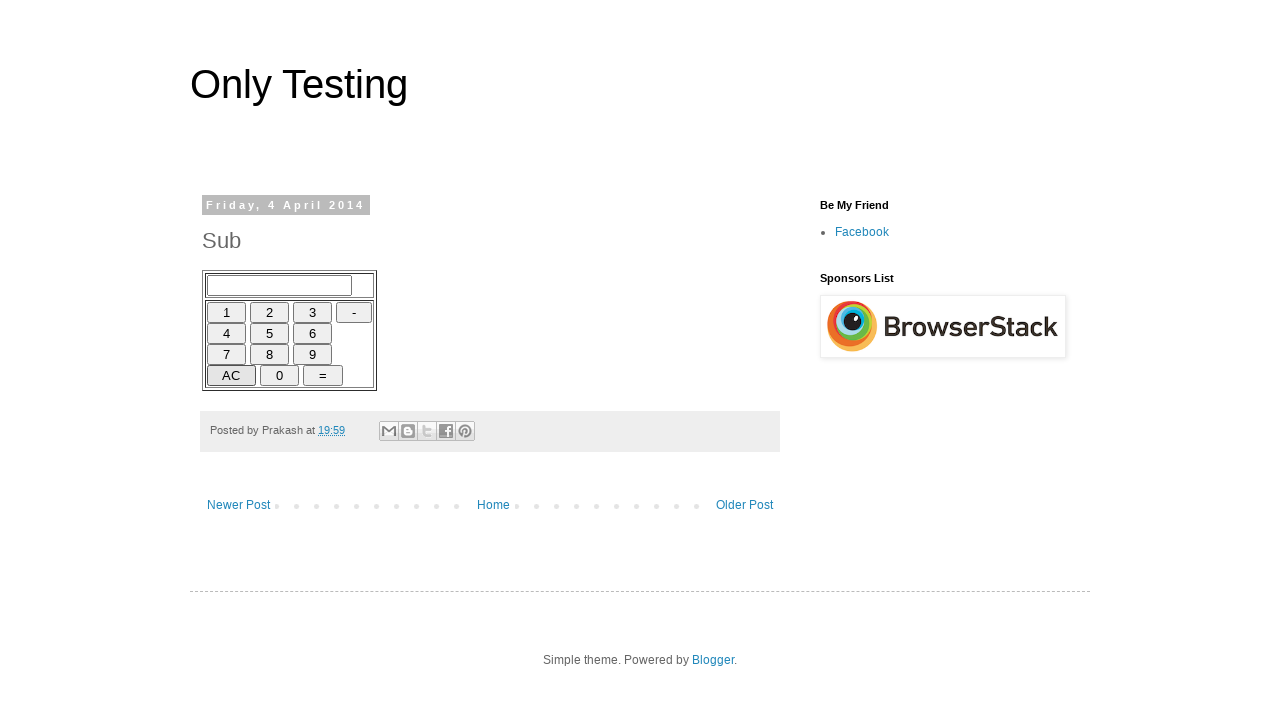

Clicked Home button to navigate back at (493, 505) on xpath=//a[.='Home']
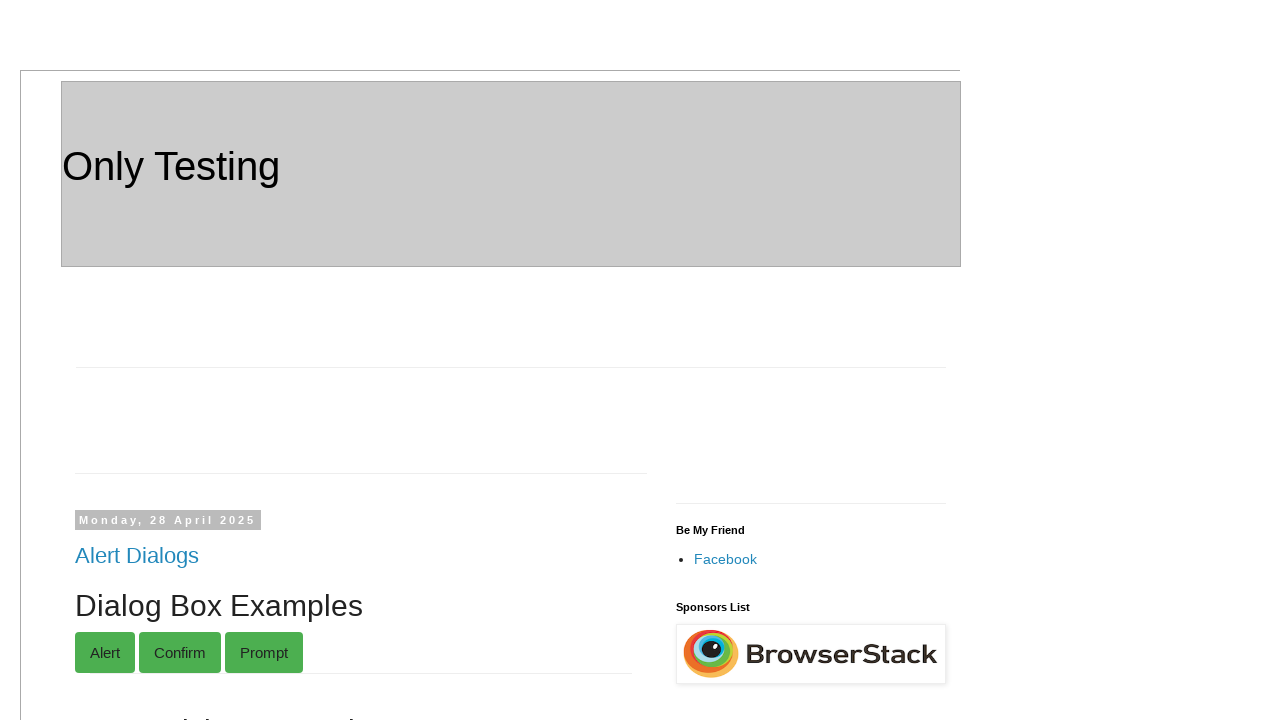

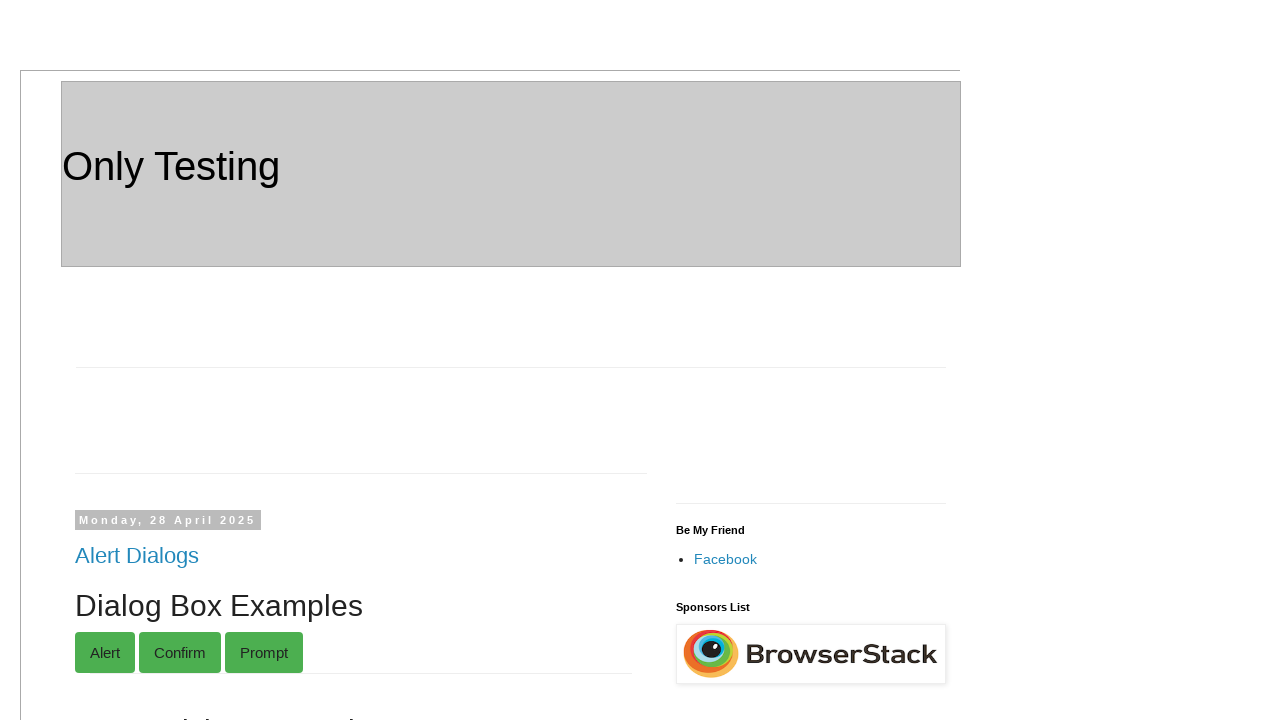